Tests horizontal slider using drag action to move the slider

Starting URL: https://the-internet.herokuapp.com/

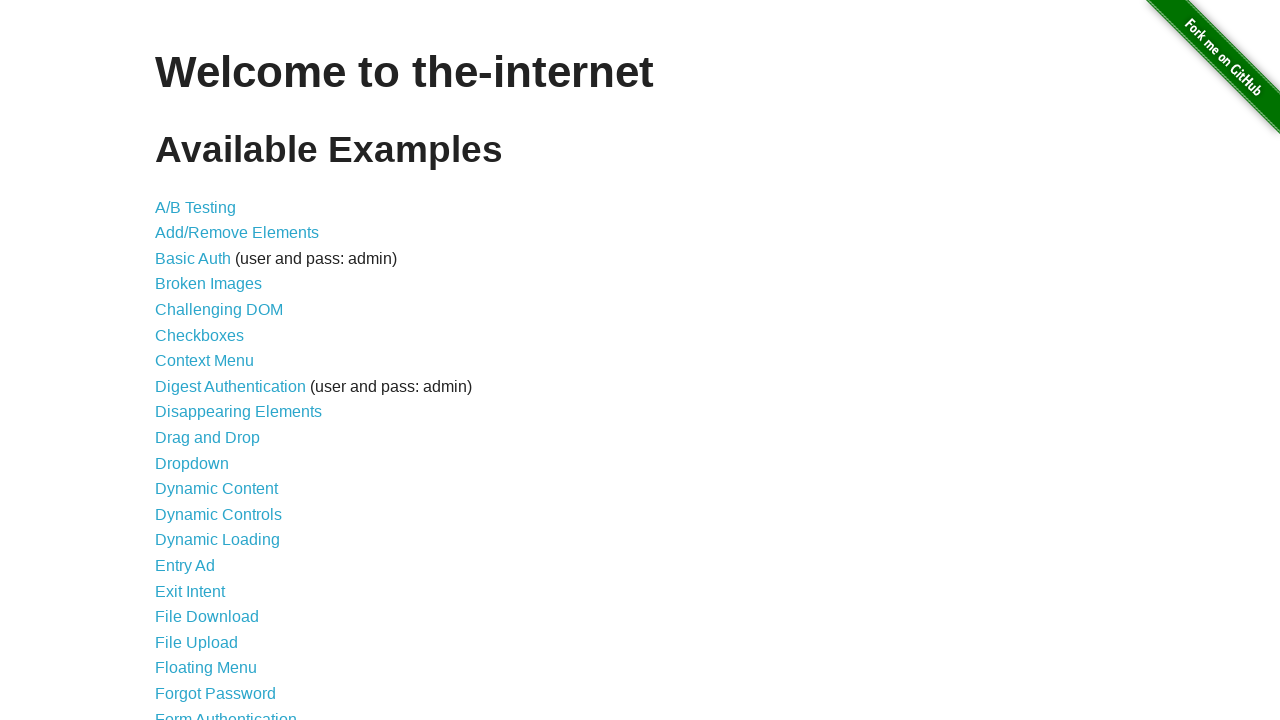

Clicked link to navigate to horizontal slider page at (214, 361) on a[href='/horizontal_slider']
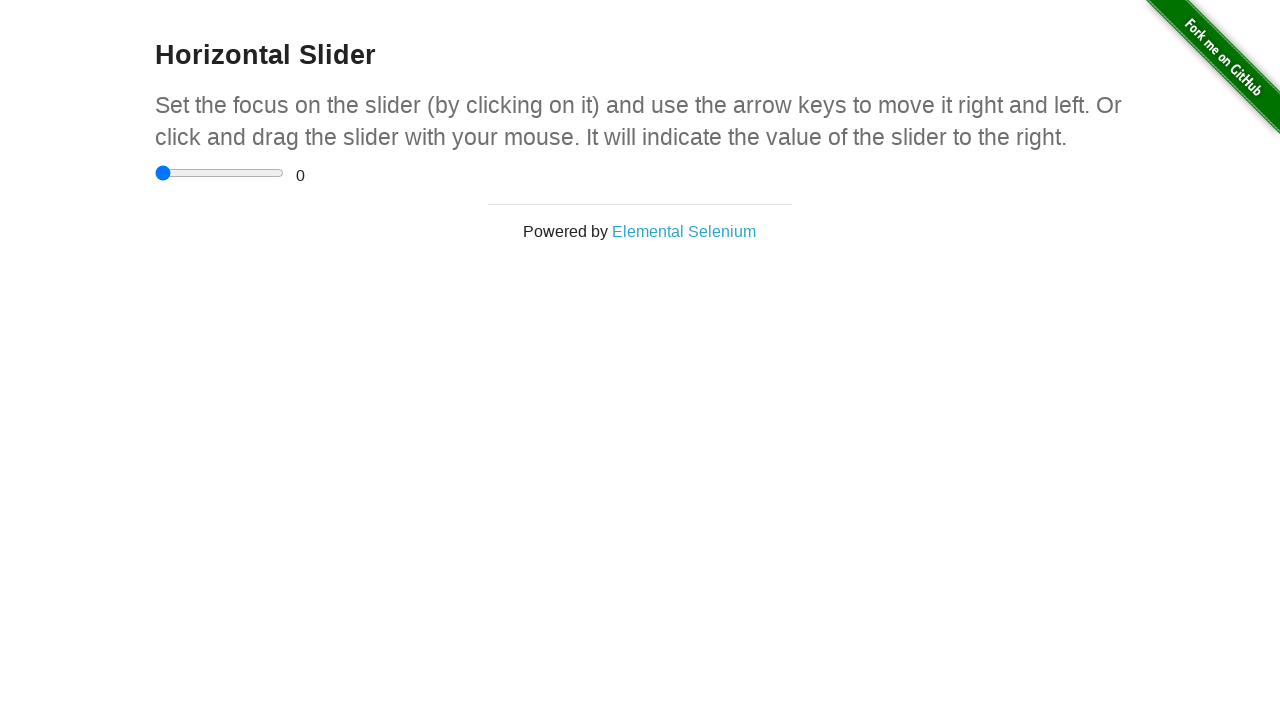

Located horizontal slider element
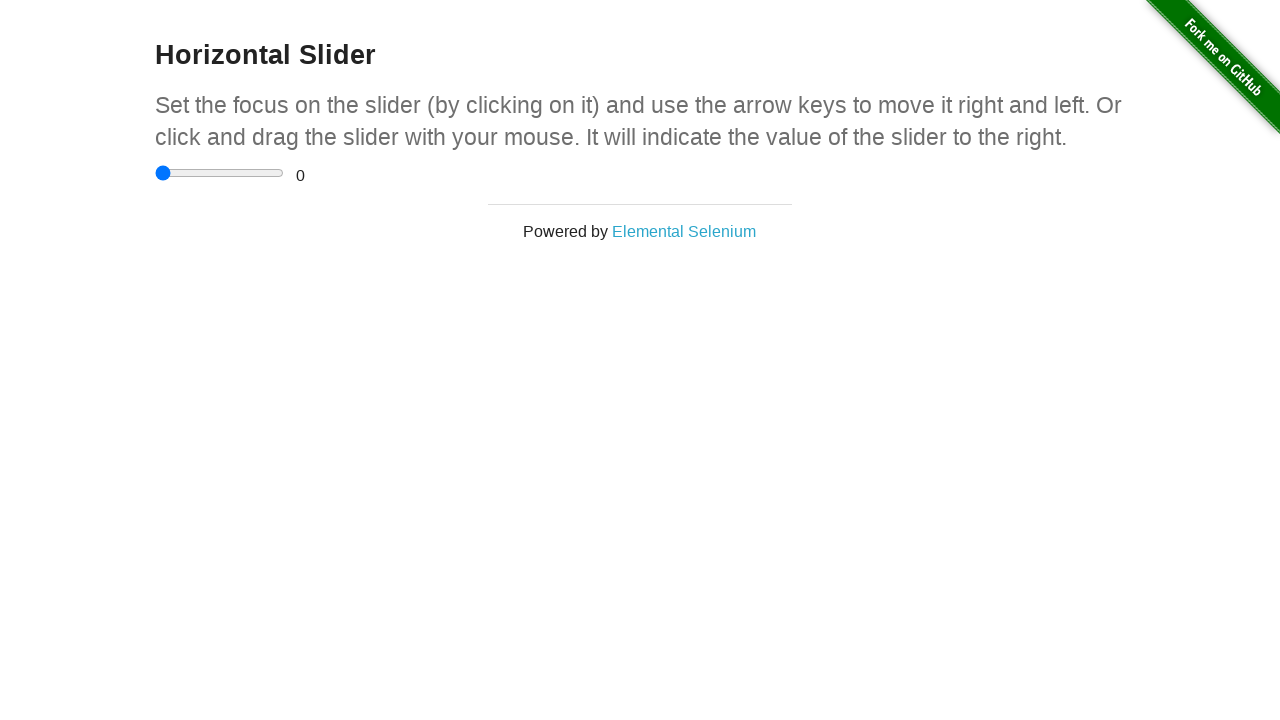

Retrieved slider bounding box coordinates
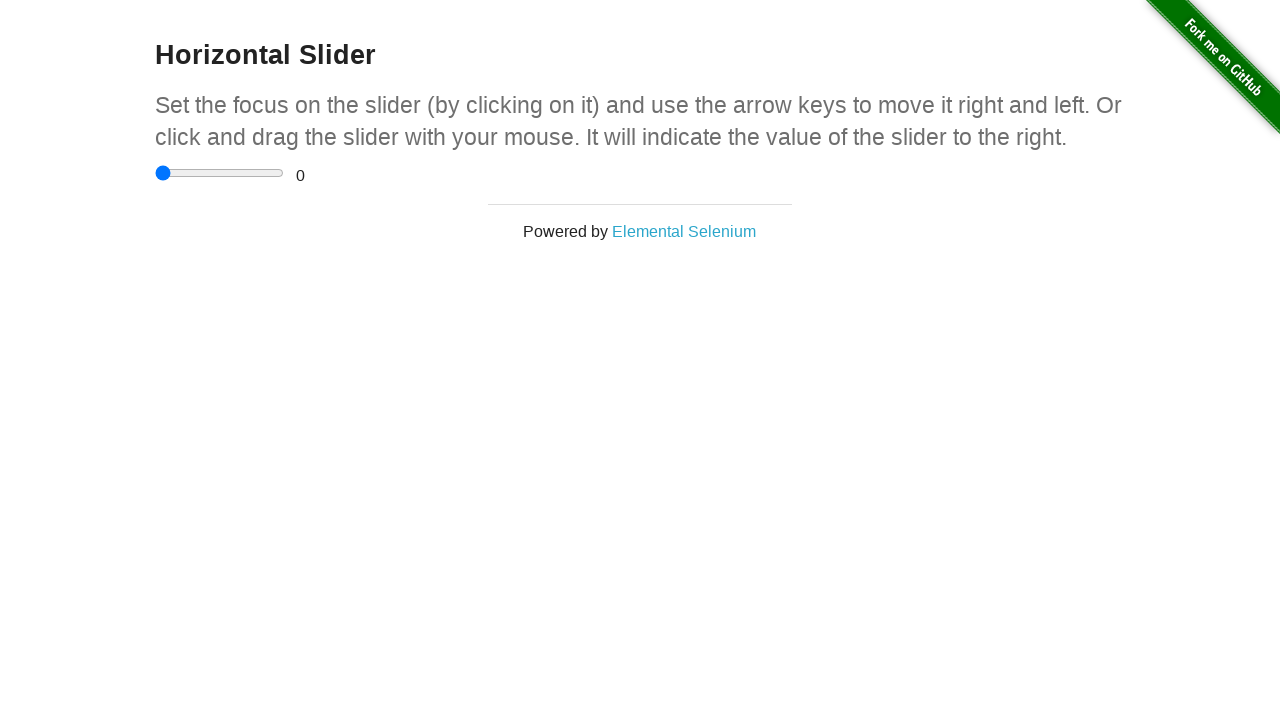

Moved mouse to center of horizontal slider at (220, 173)
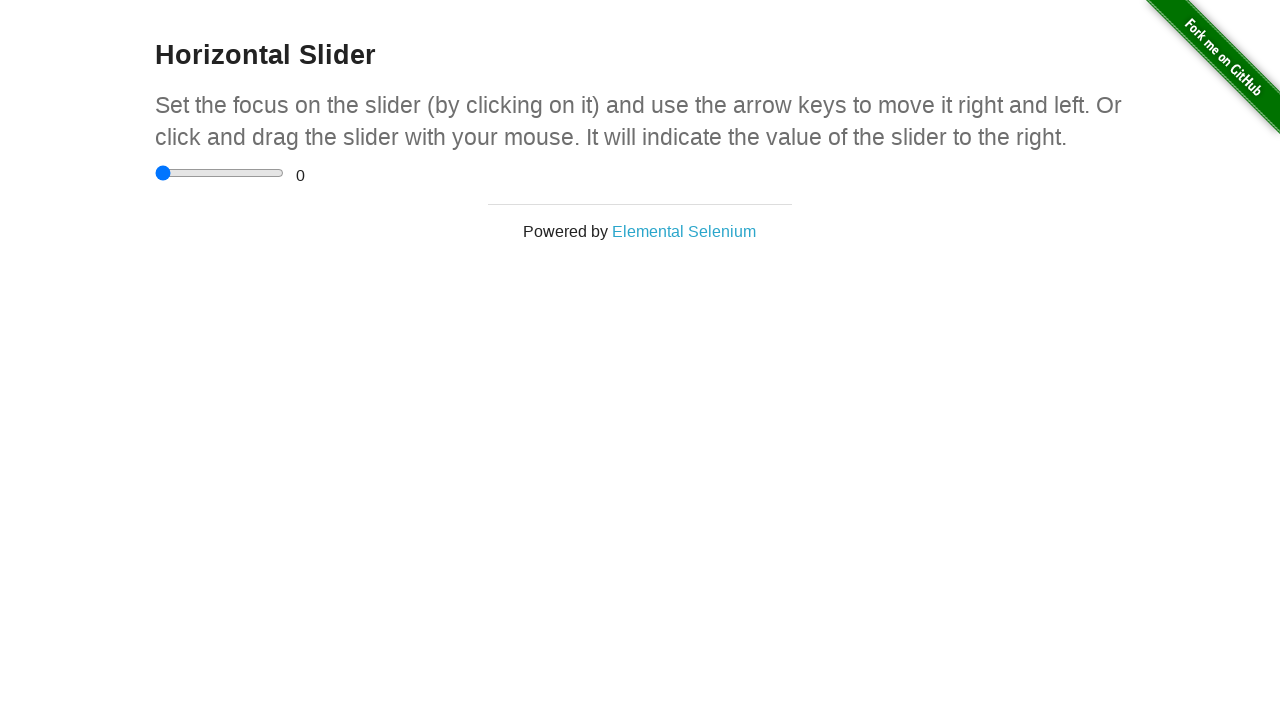

Pressed down mouse button on slider at (220, 173)
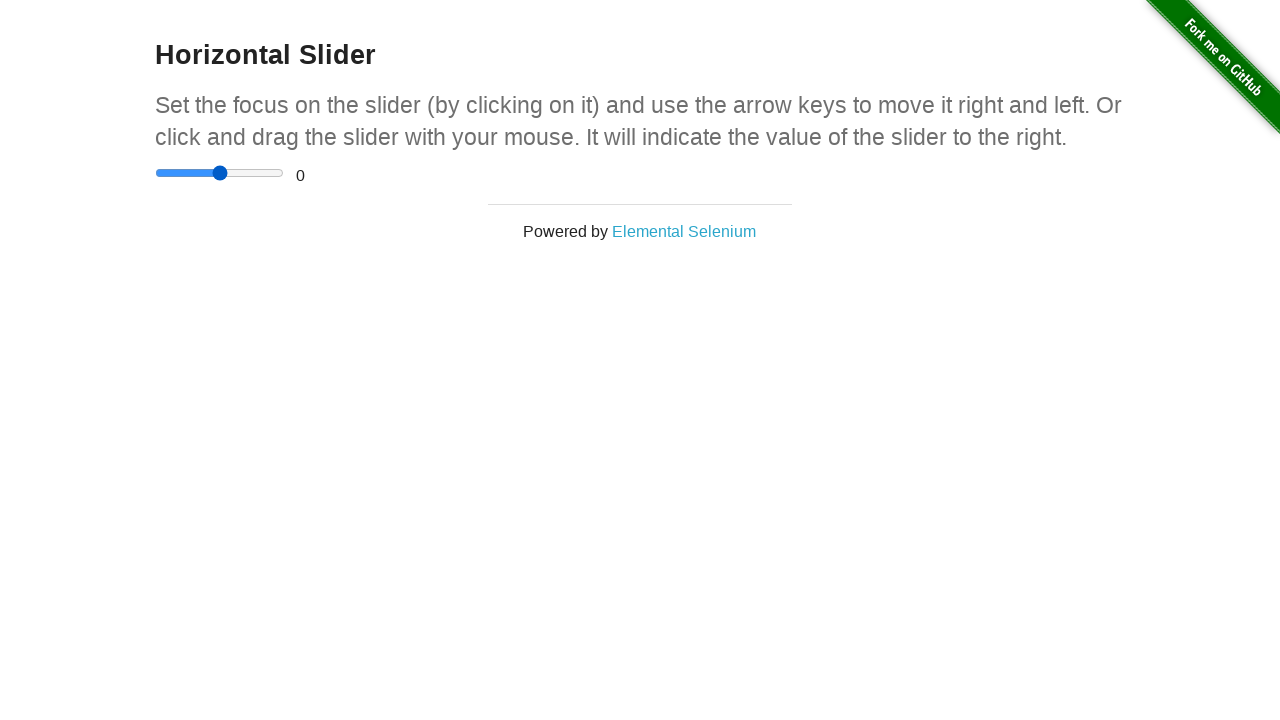

Dragged slider 50 pixels to the right at (270, 173)
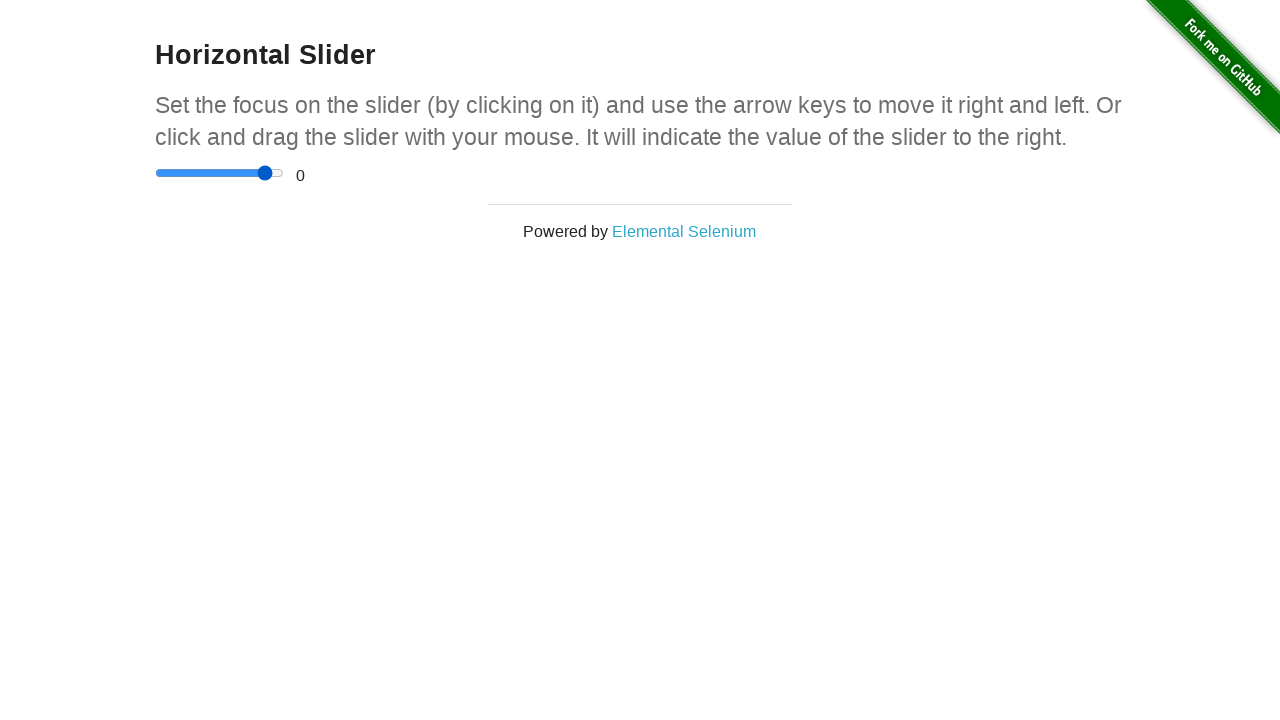

Released mouse button to complete slider drag action at (270, 173)
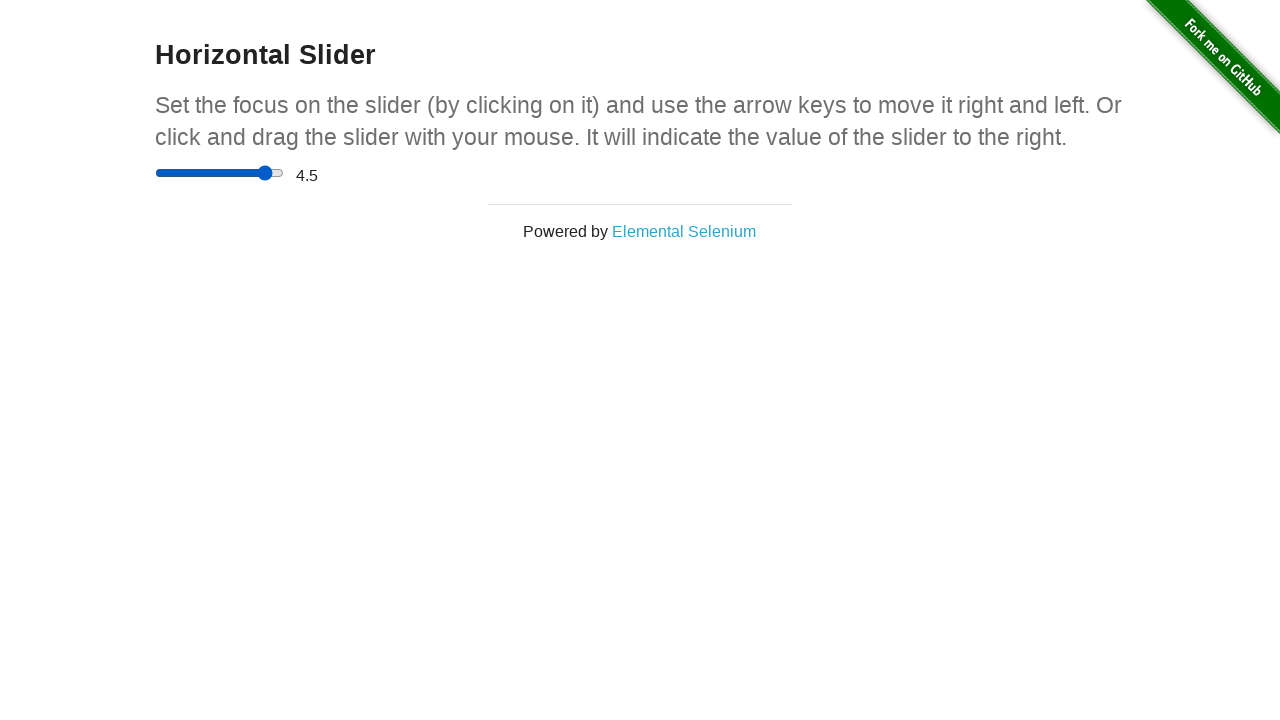

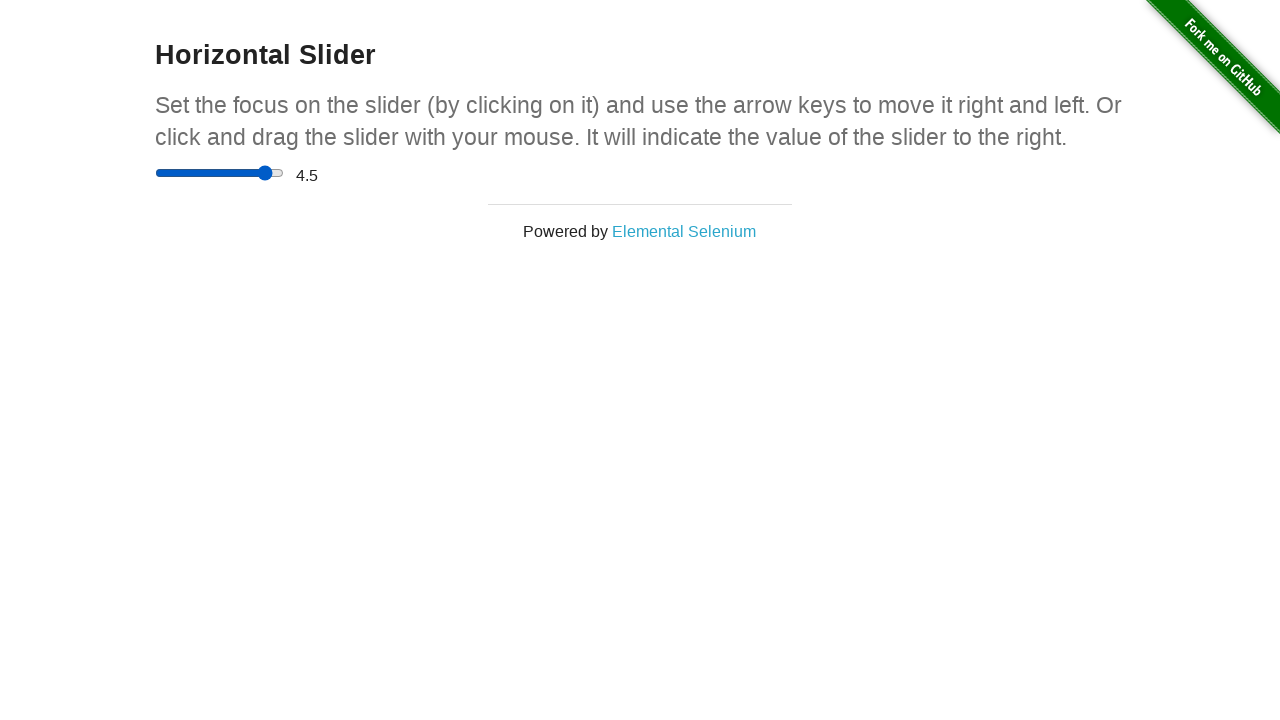